Tests the FDIC bulk data download form by selecting a download type from a dropdown, selecting a reporting period, and clicking the download button.

Starting URL: https://cdr.ffiec.gov/public/PWS/DownloadBulkData.aspx

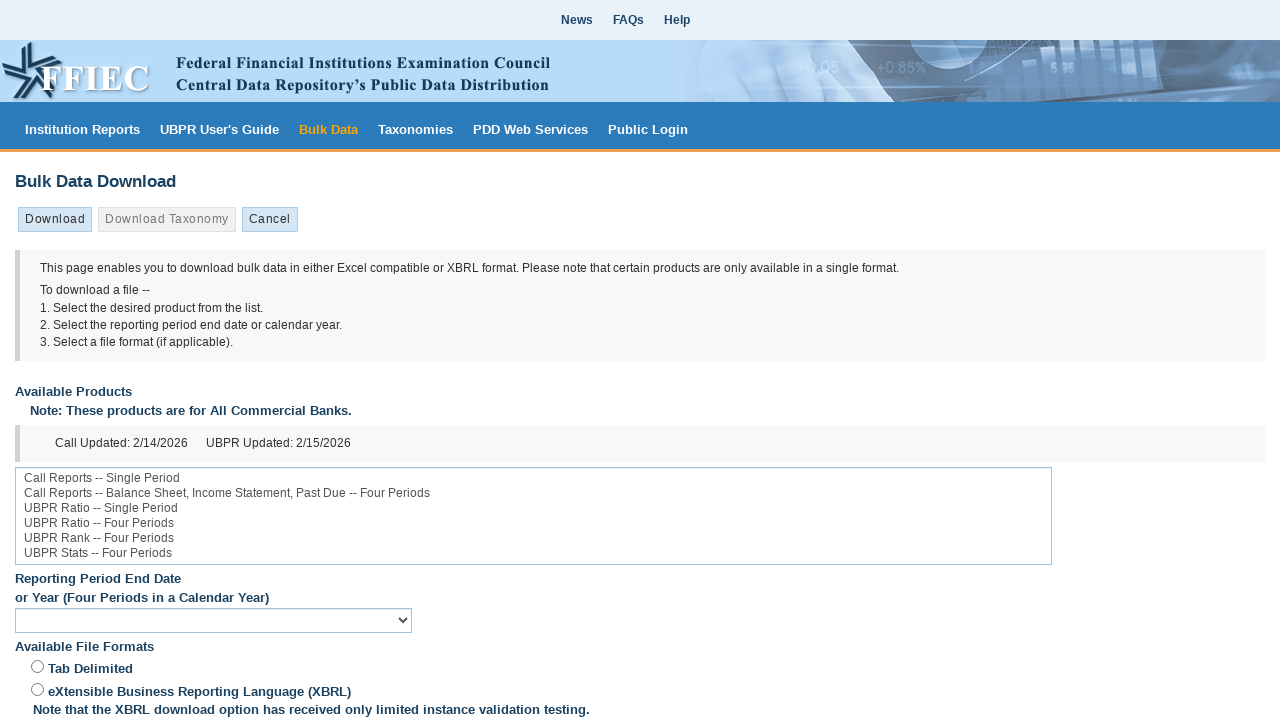

Waited for download type dropdown to be available
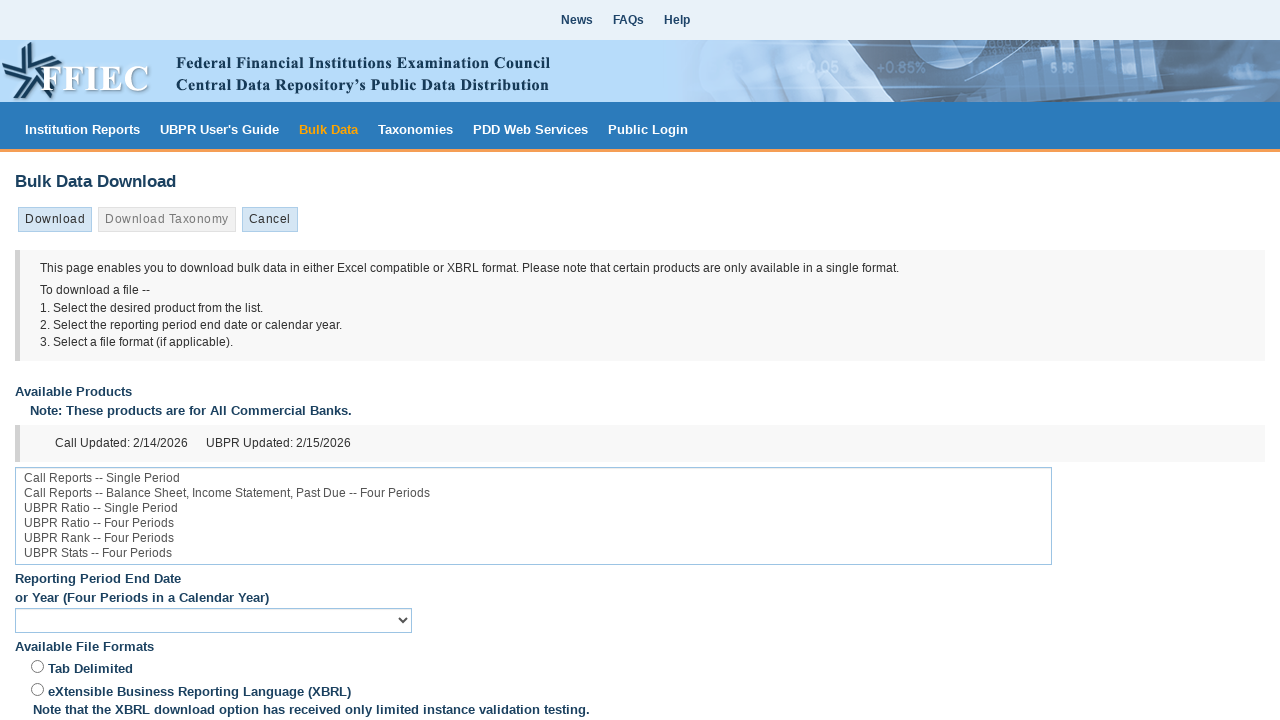

Selected 'Reporting Series Single Period' from download type dropdown on #ListBox1
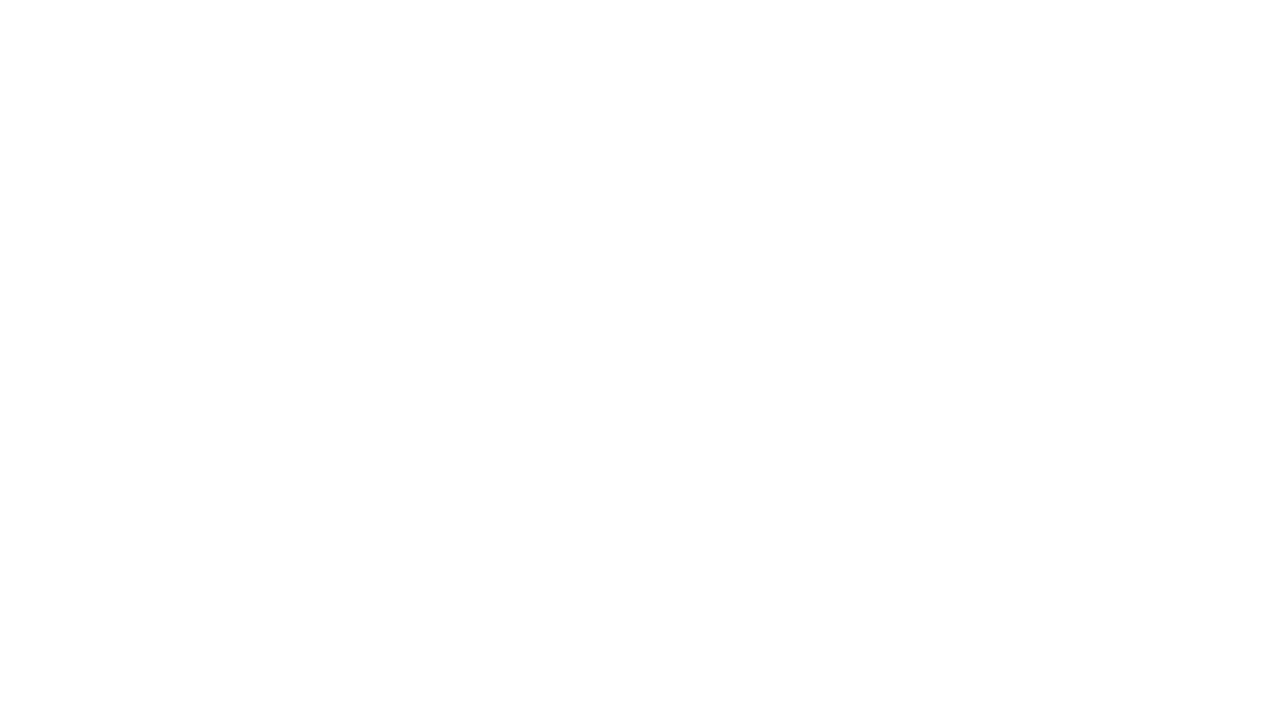

Waited for dates dropdown to become available
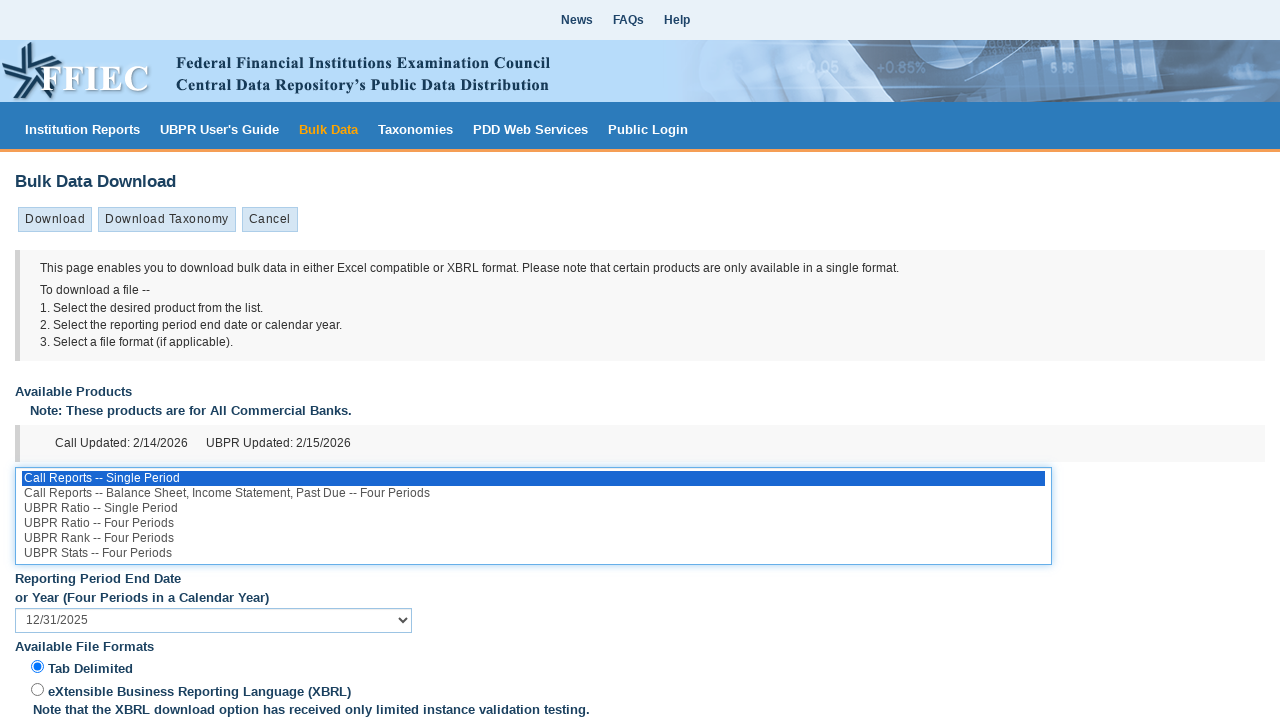

Waited 3 seconds for dropdown to update
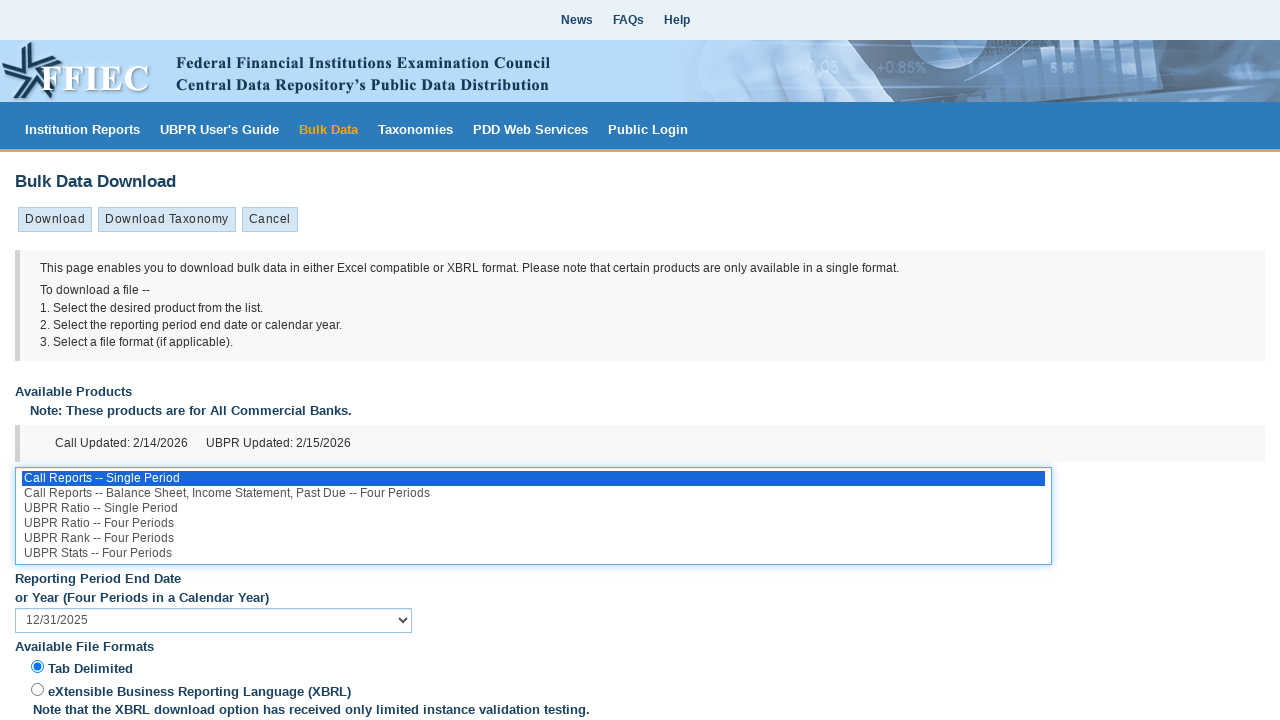

Selected the first available reporting period from dates dropdown on #DatesDropDownList
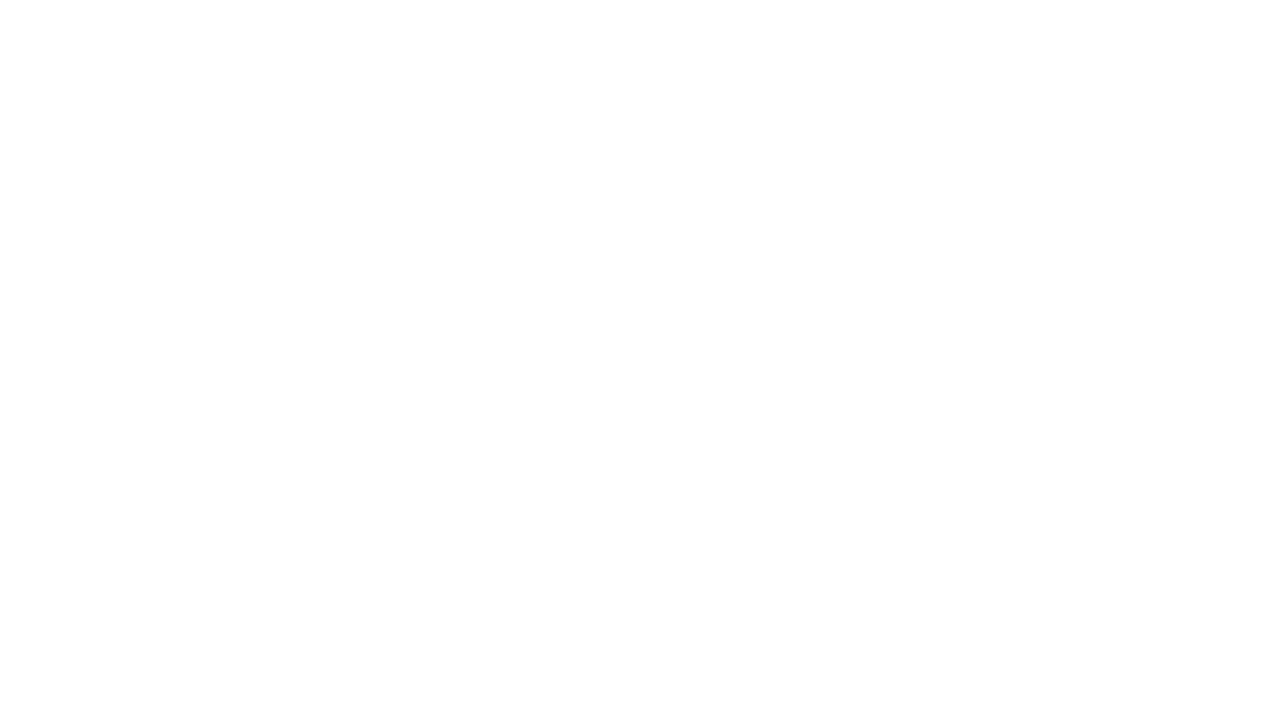

Waited 3 seconds for reporting period selection to register
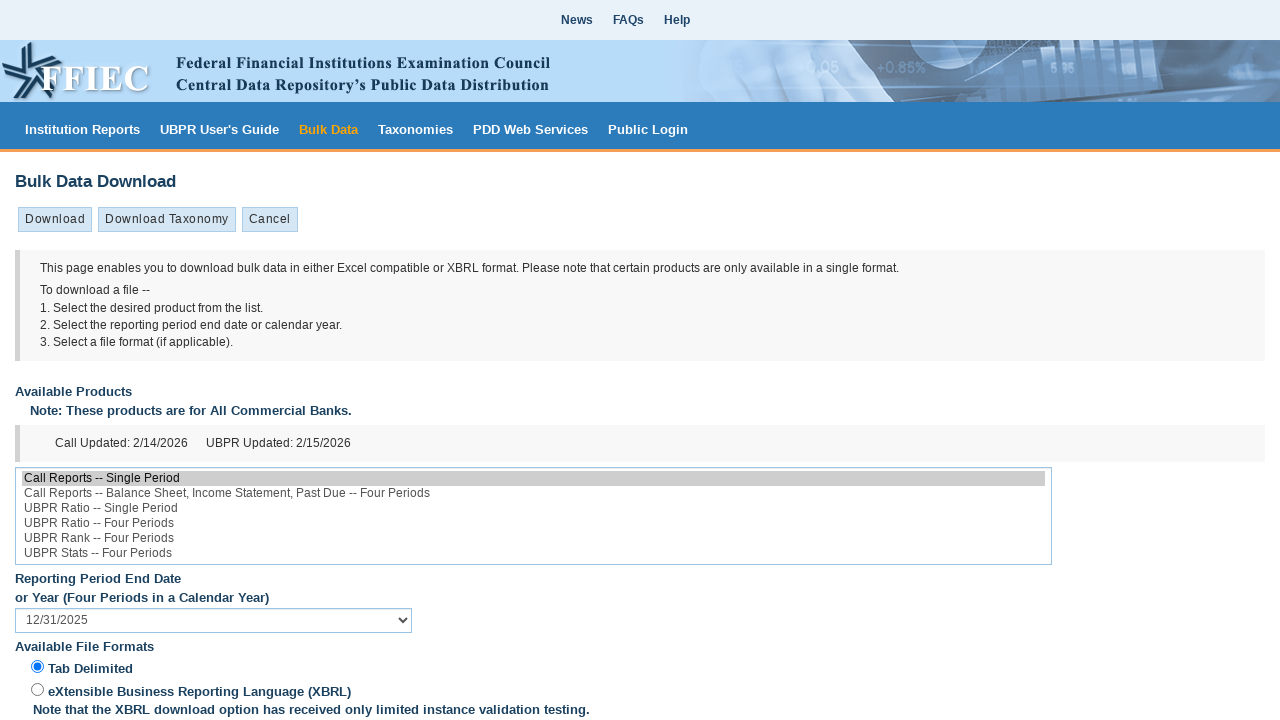

Clicked the download button to initiate bulk data download at (55, 220) on #Download_0
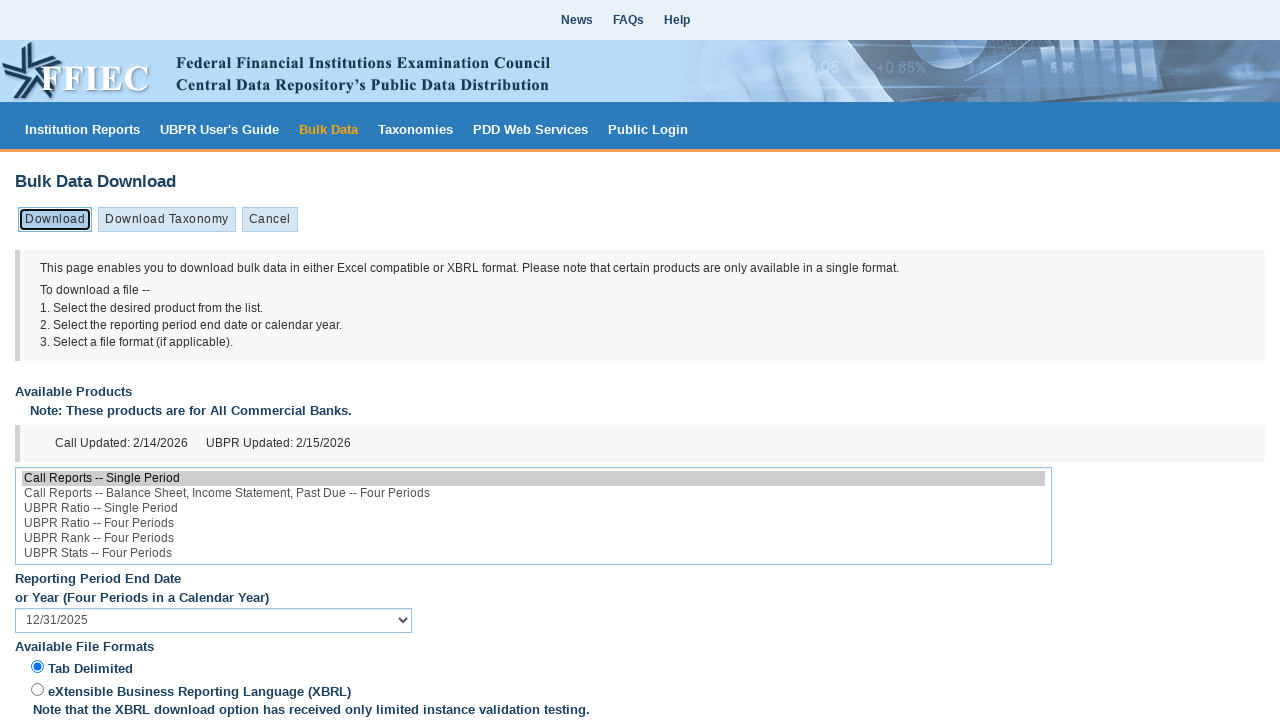

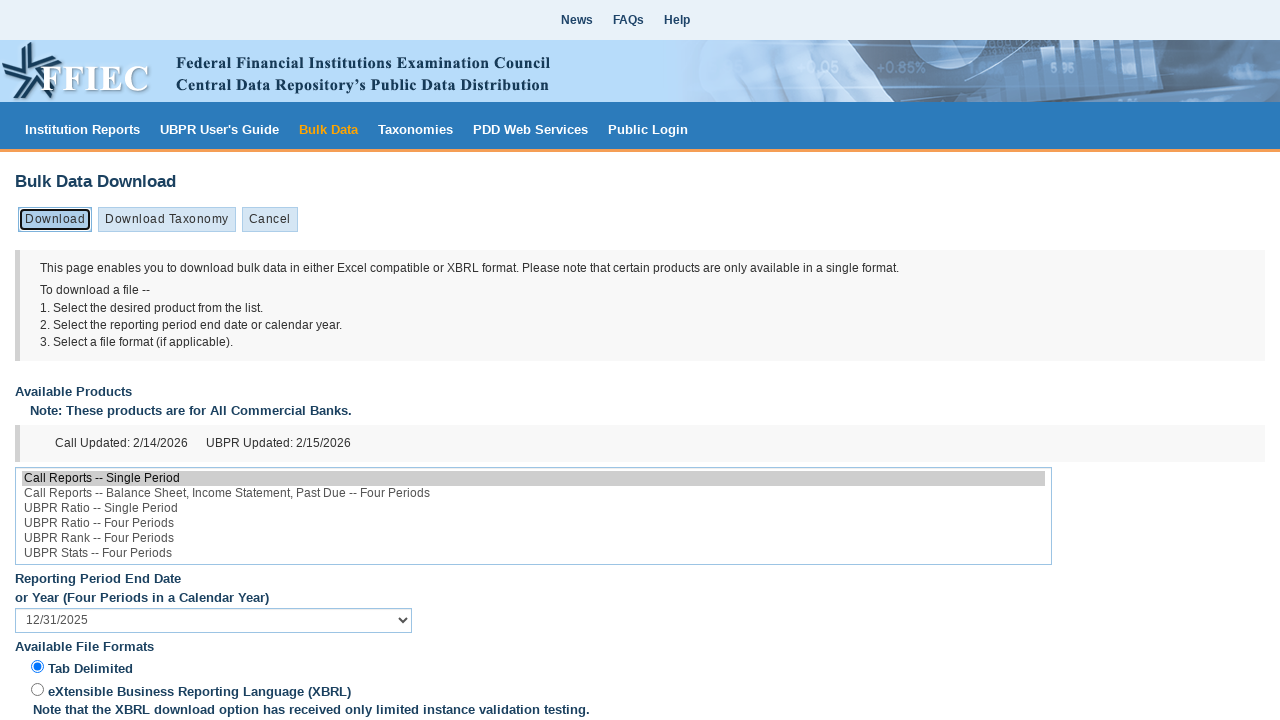